Tests that entering text instead of a number displays the correct error message "Please enter a number"

Starting URL: https://kristinek.github.io/site/tasks/enter_a_number

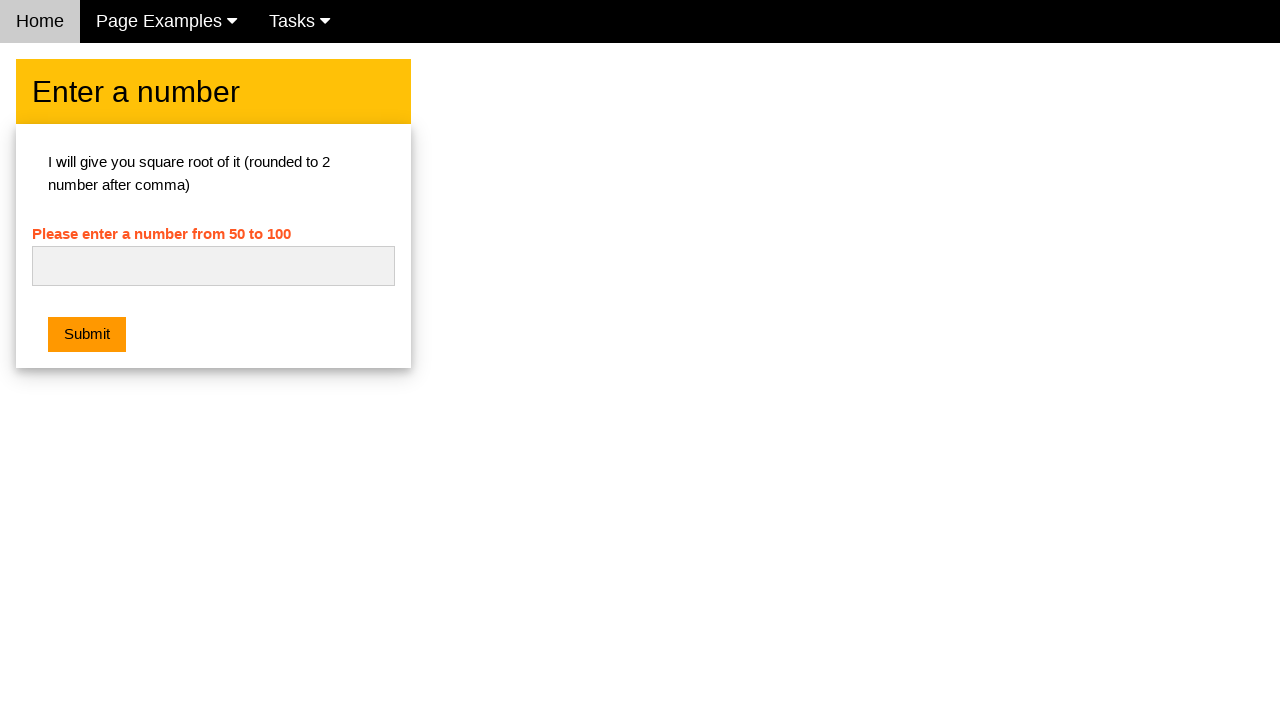

Navigated to enter_a_number task page
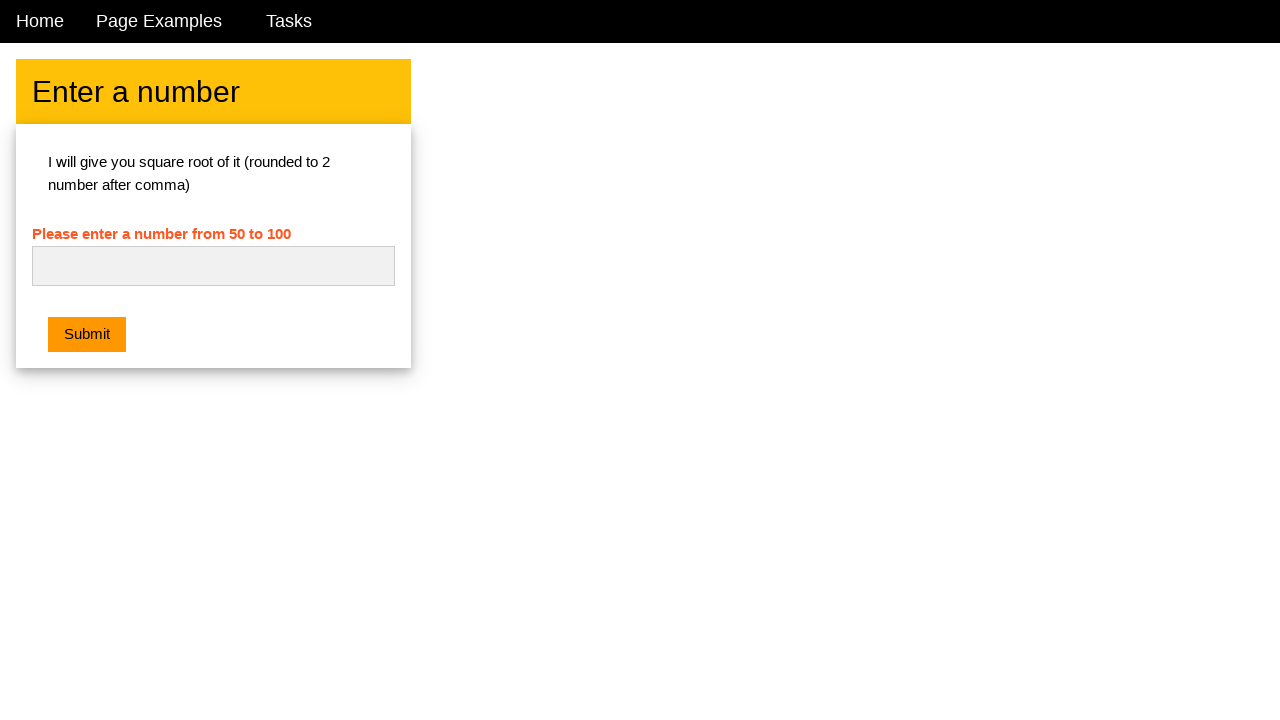

Filled number input field with text 'Twenty' instead of a number on #numb
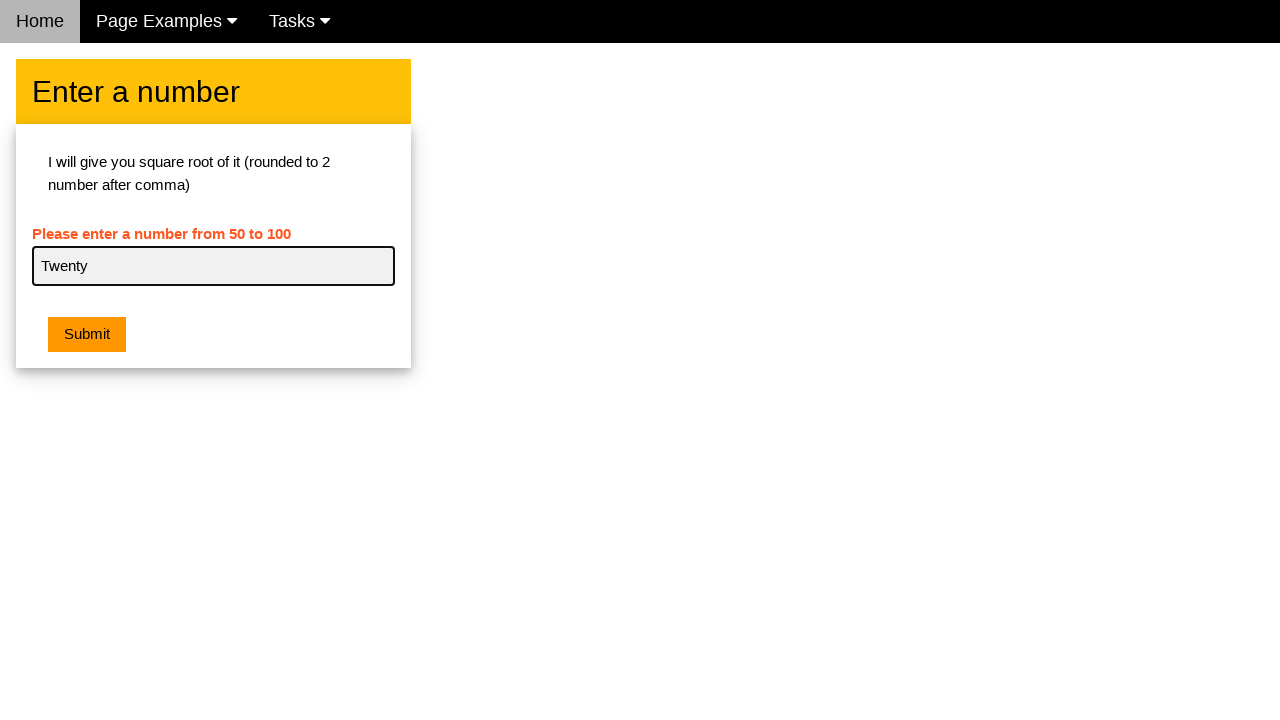

Clicked submit button at (87, 335) on button[type='button']
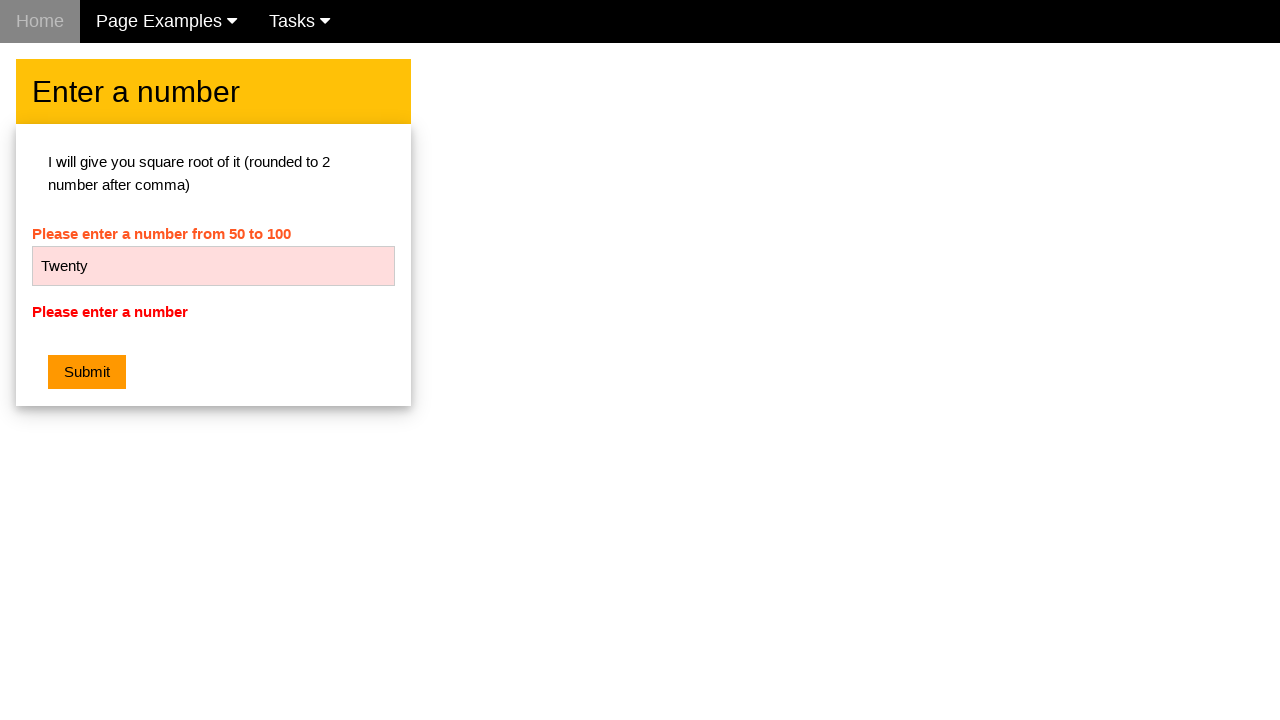

Error message element became visible
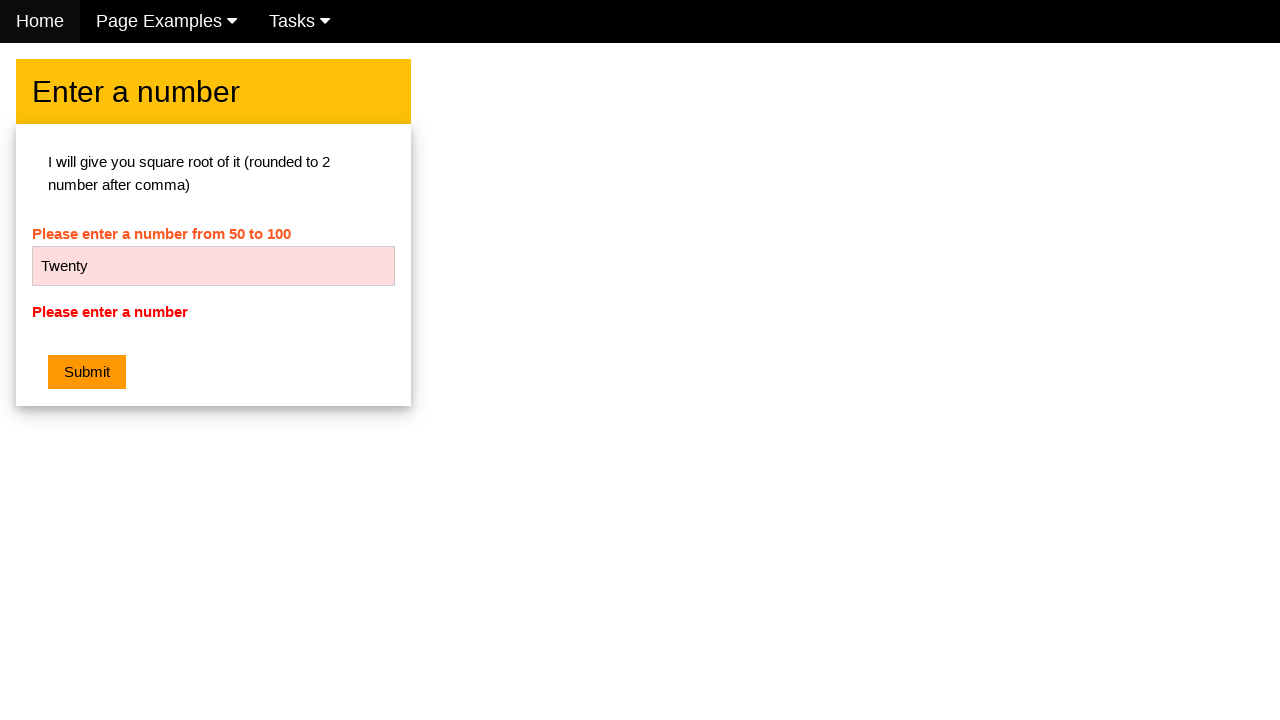

Verified error message text is 'Please enter a number'
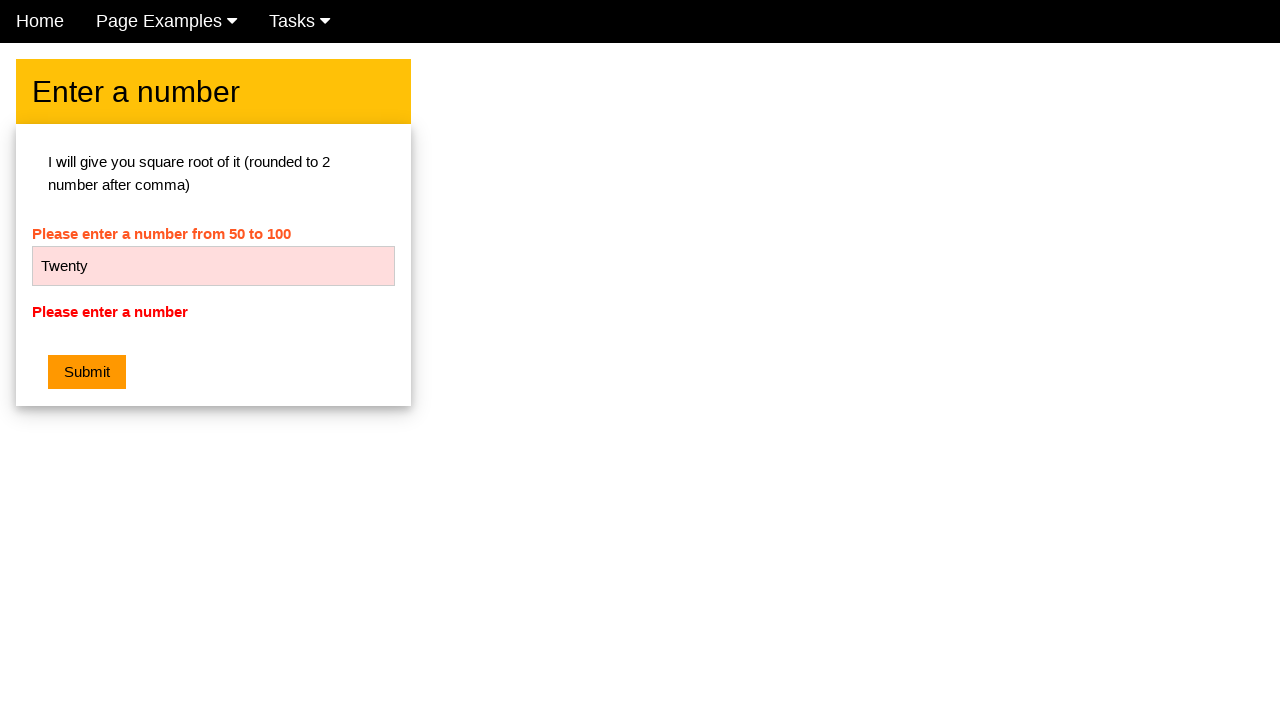

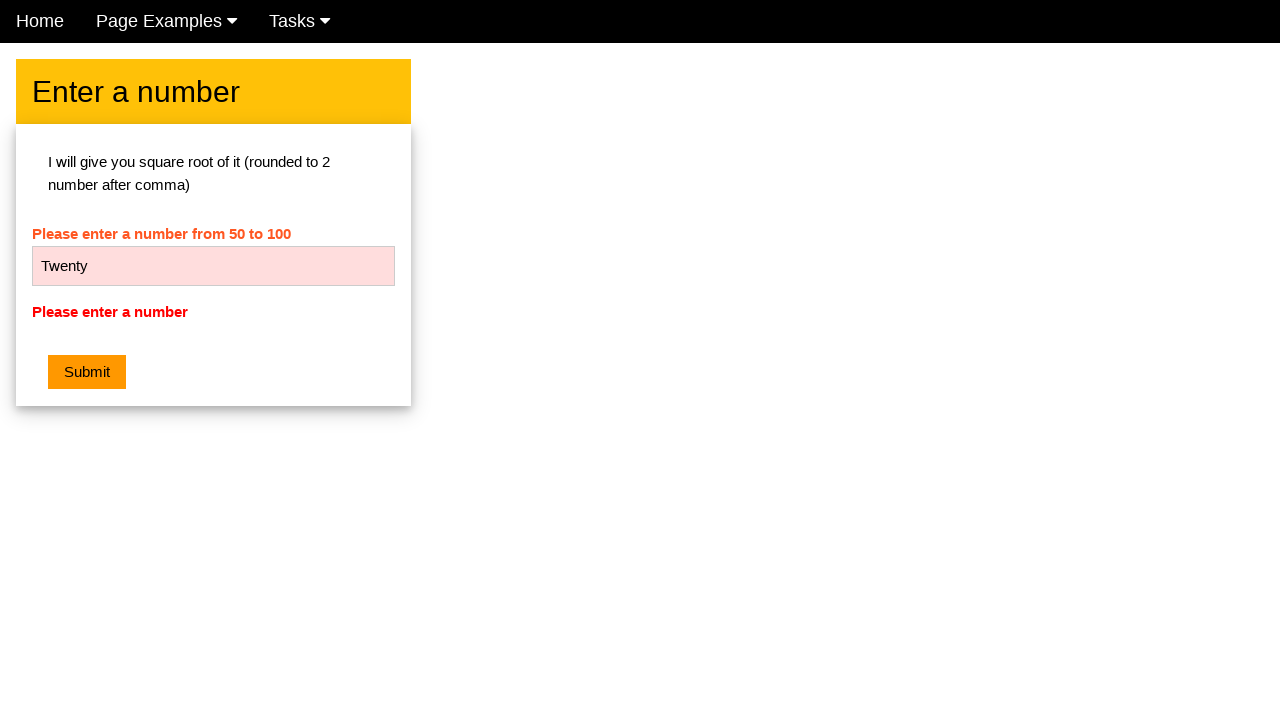